Tests page navigation by clicking on a blog post link and verifying the page title changes correctly

Starting URL: https://seleniumatfingertips.wordpress.com/

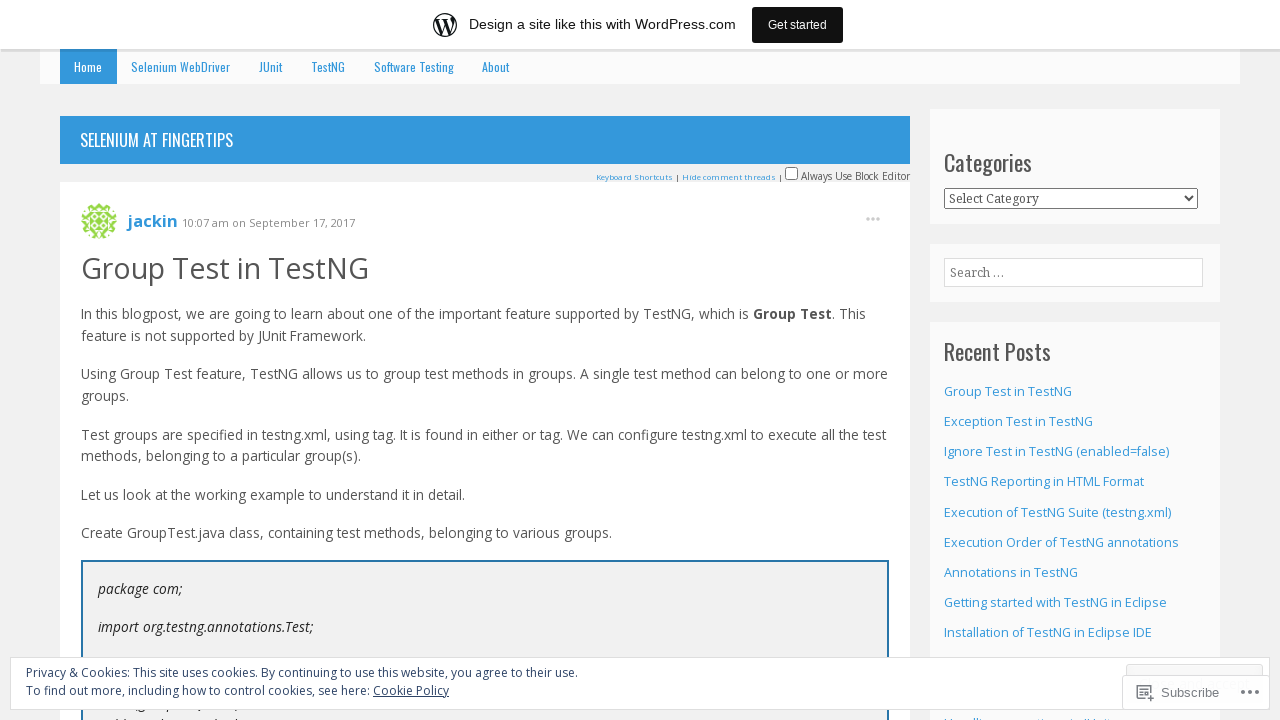

Navigated to https://seleniumatfingertips.wordpress.com/
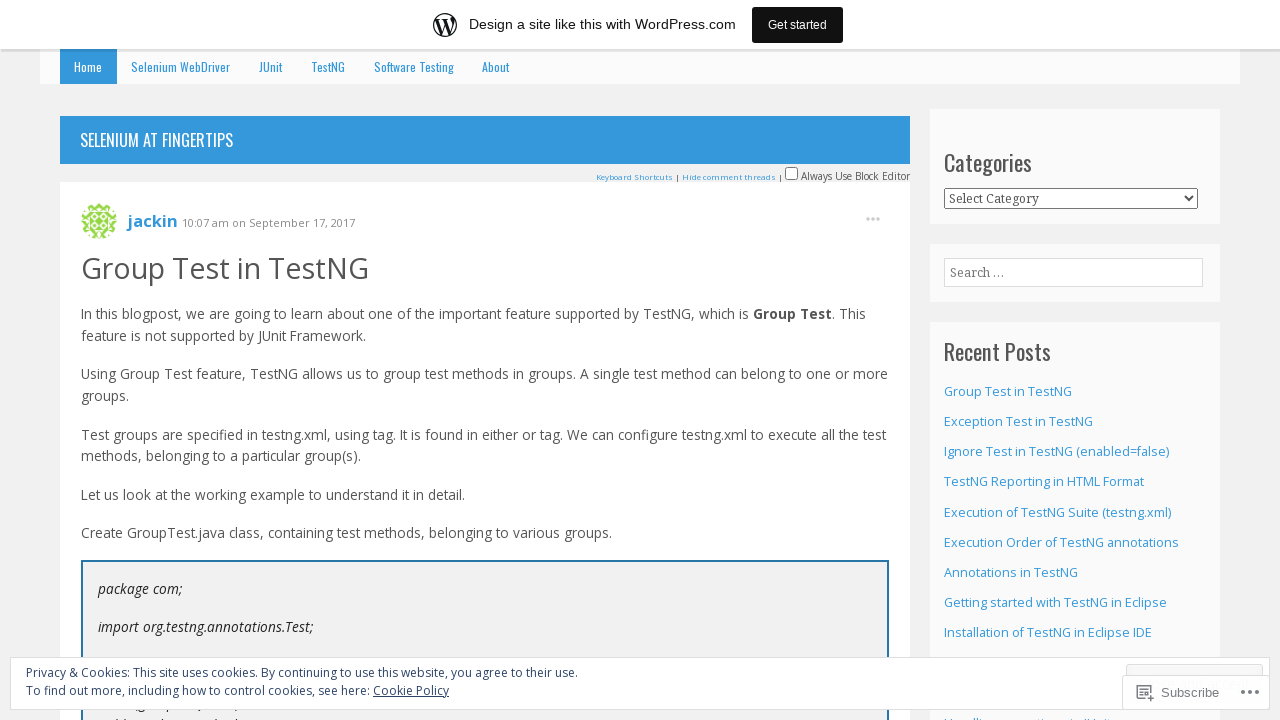

Clicked on 'Group Test in TestNG' blog post link at (225, 267) on a:has-text('Group Test in TestNG')
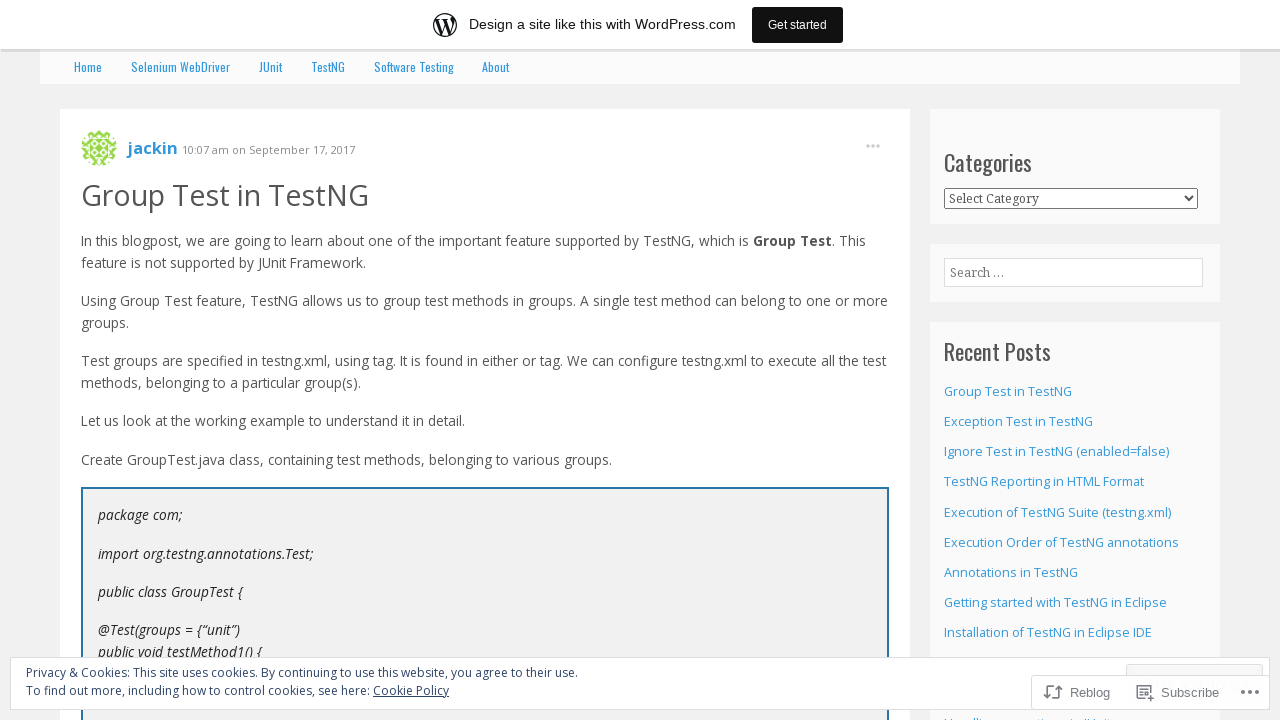

Page loaded with domcontentloaded state
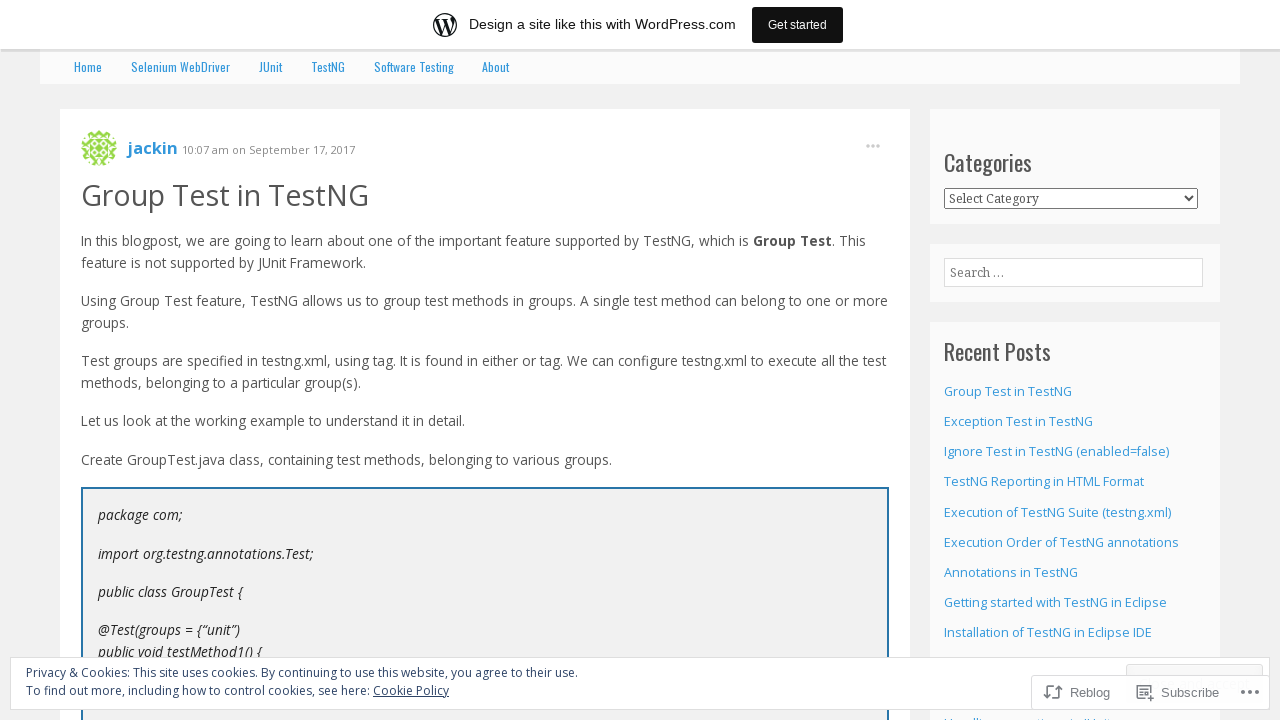

Verified page title is 'Group Test in TestNG | Selenium at Fingertips'
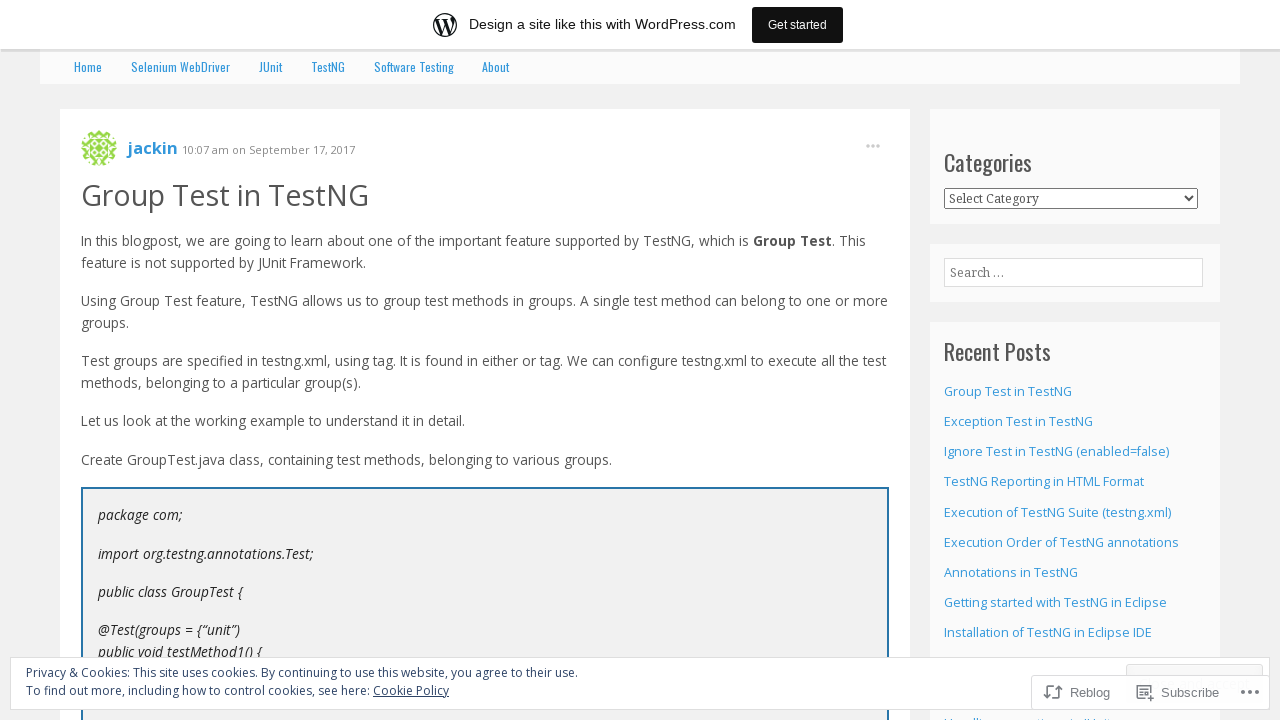

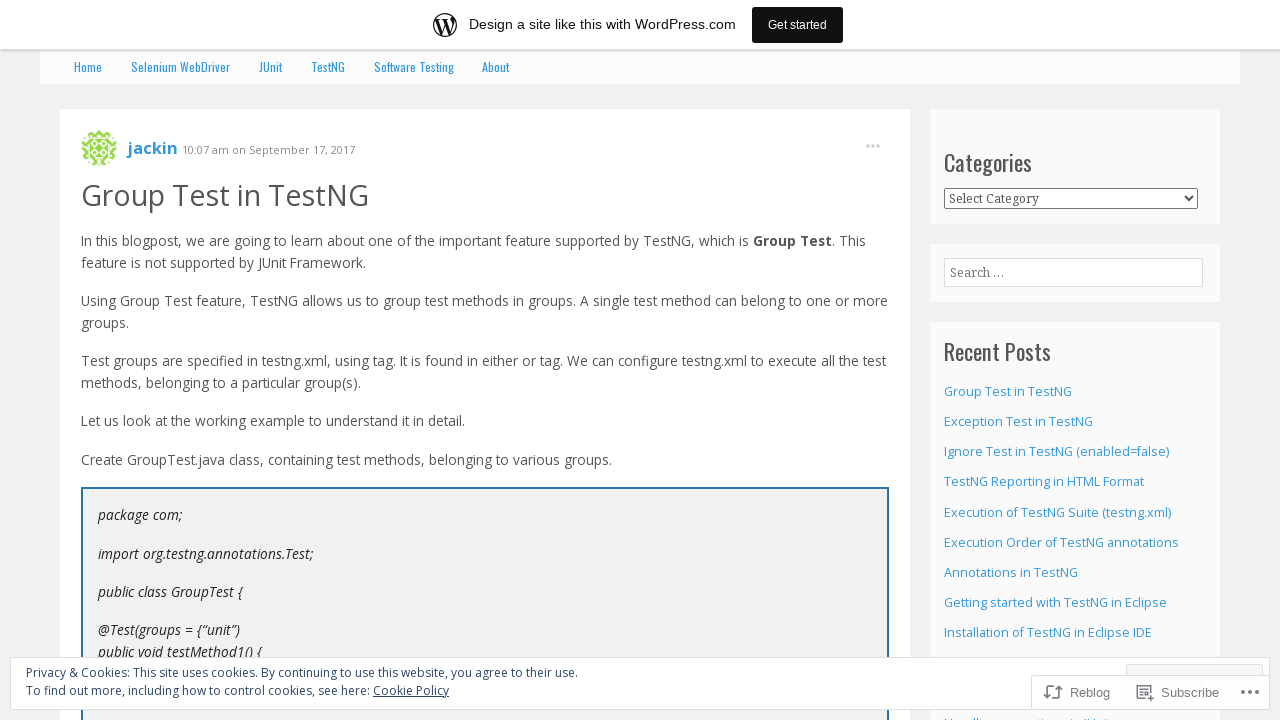